Tests clicking a button with a dynamic ID on the UI Test Automation Playground, using a CSS class selector instead of the changing ID attribute

Starting URL: http://uitestingplayground.com/dynamicid

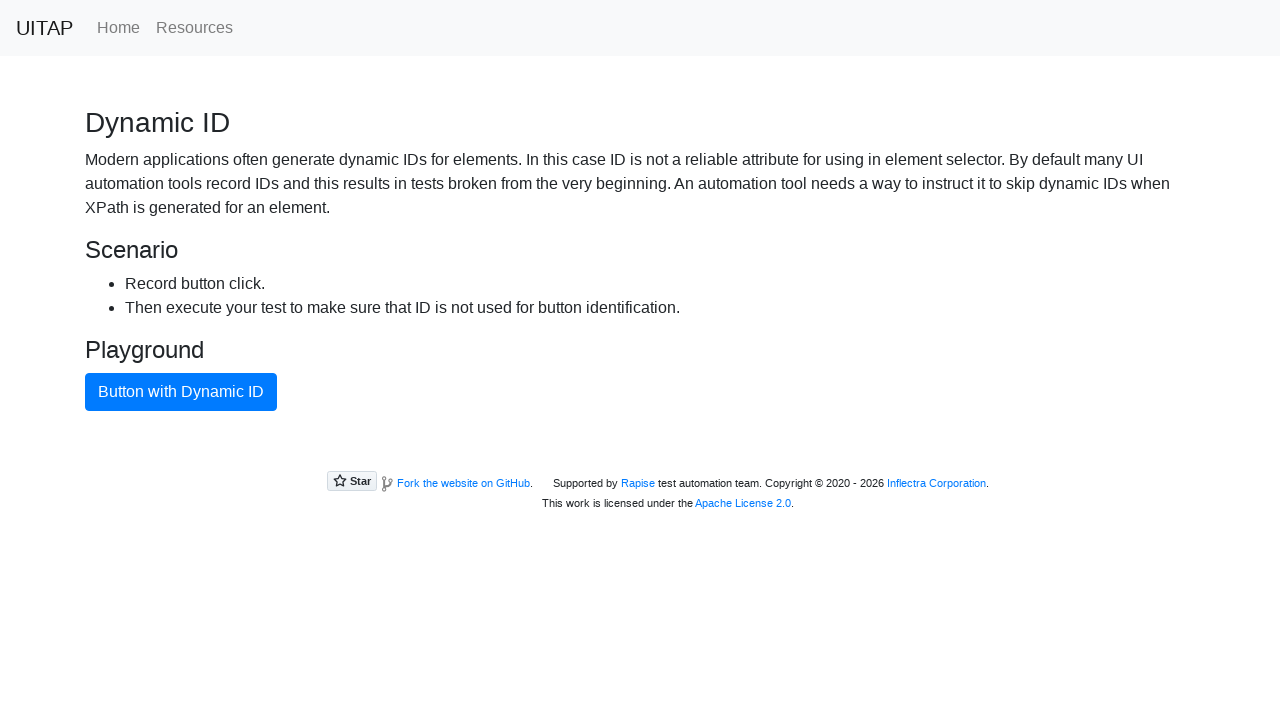

Waited for button with class 'btn-primary' to be visible
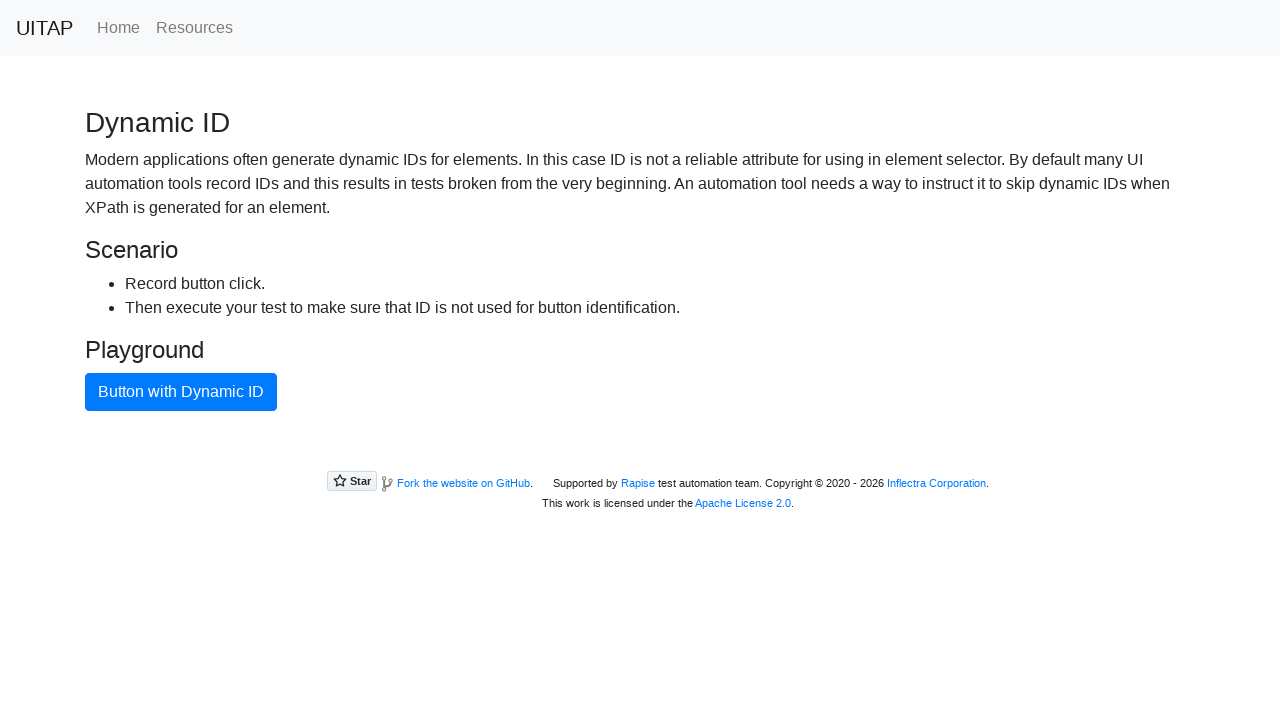

Clicked button with dynamic ID using CSS class selector 'button.btn-primary' at (181, 392) on button.btn-primary
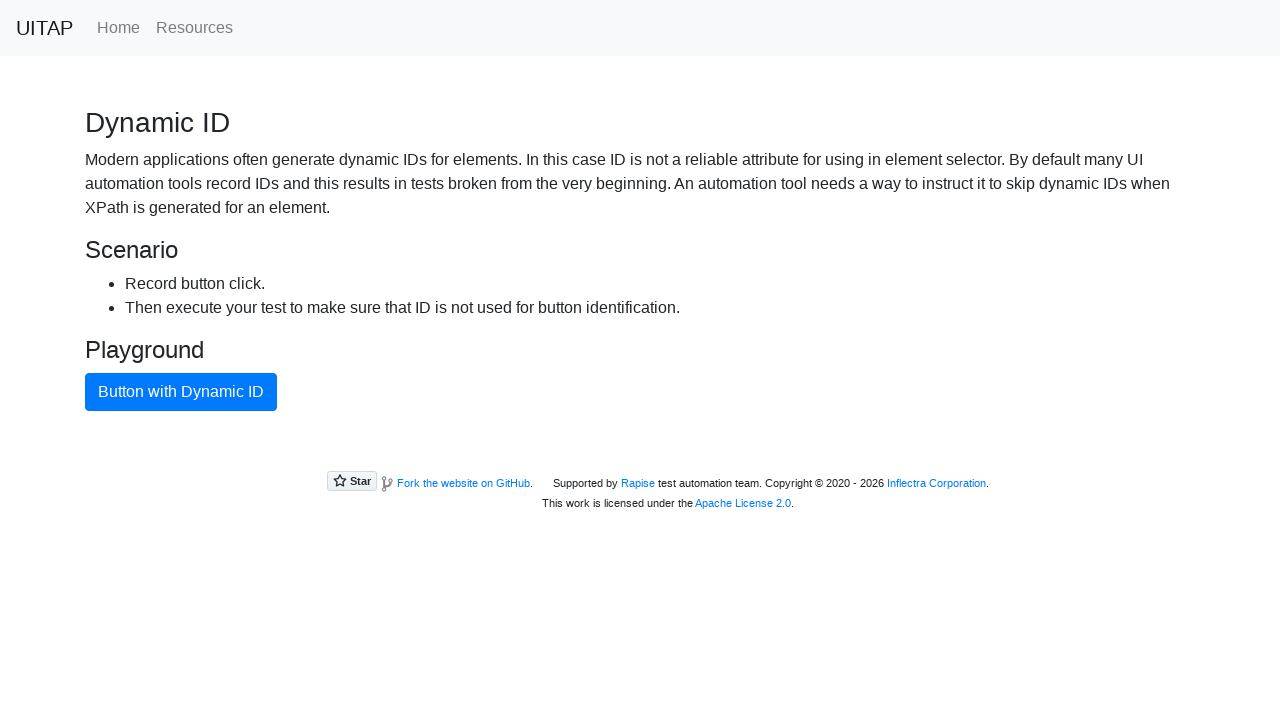

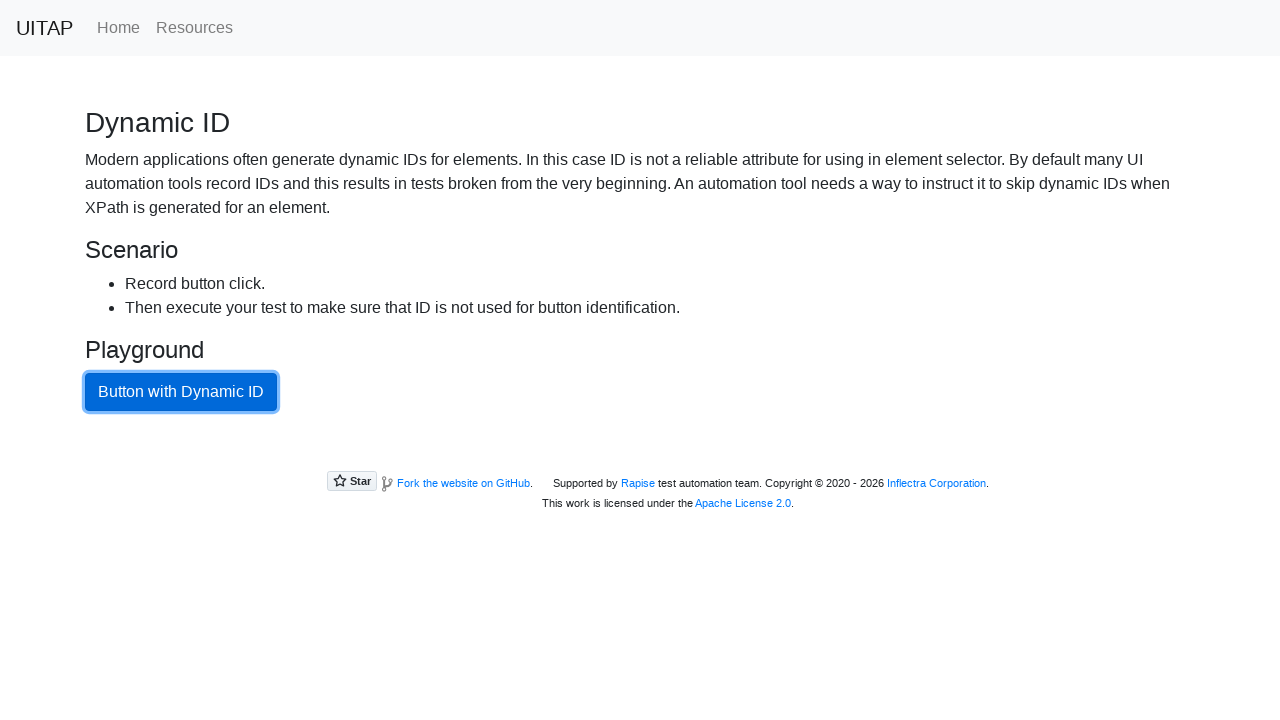